Tests that todo data persists after page reload by creating items, completing one, and reloading.

Starting URL: https://demo.playwright.dev/todomvc

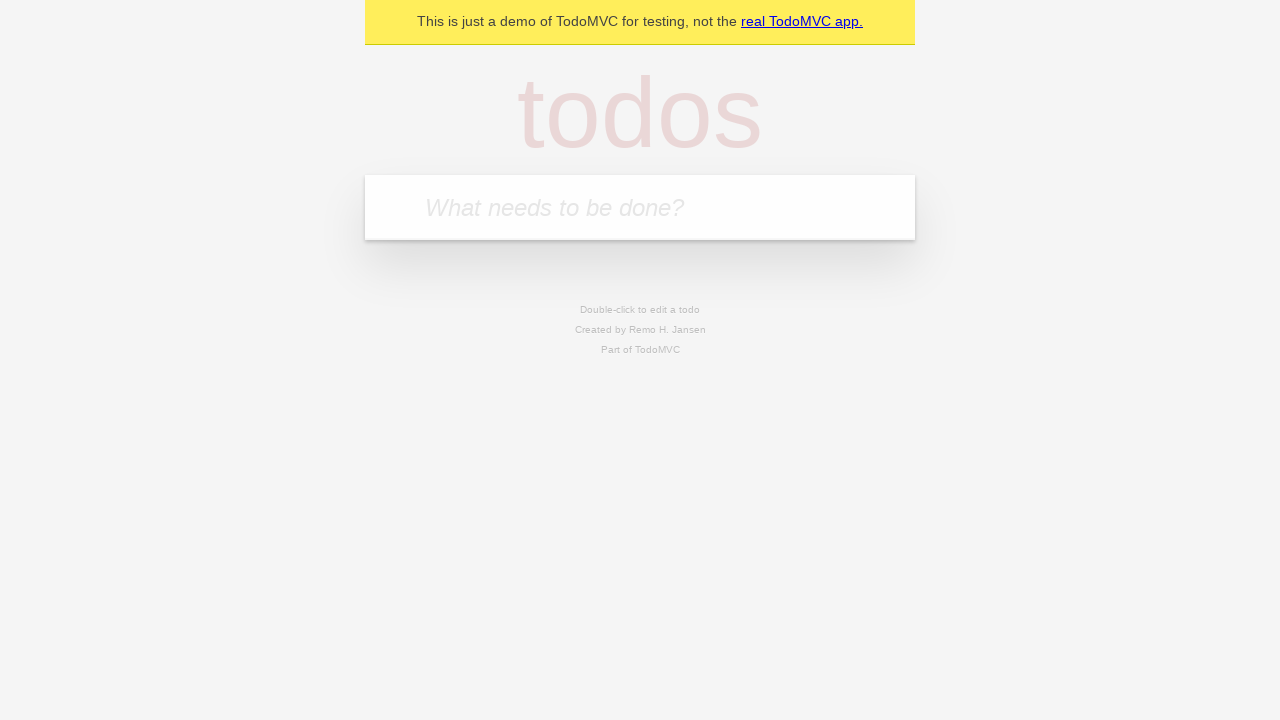

Filled todo input with 'buy some cheese' on internal:attr=[placeholder="What needs to be done?"i]
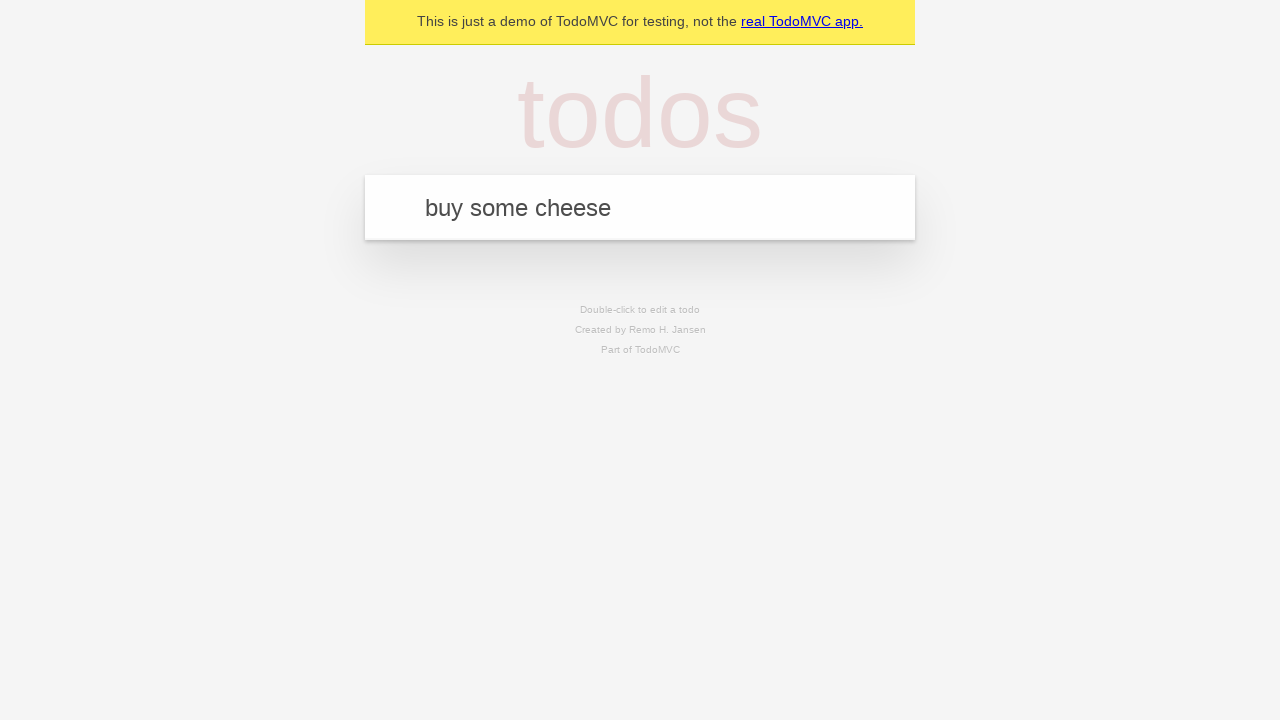

Pressed Enter to create todo 'buy some cheese' on internal:attr=[placeholder="What needs to be done?"i]
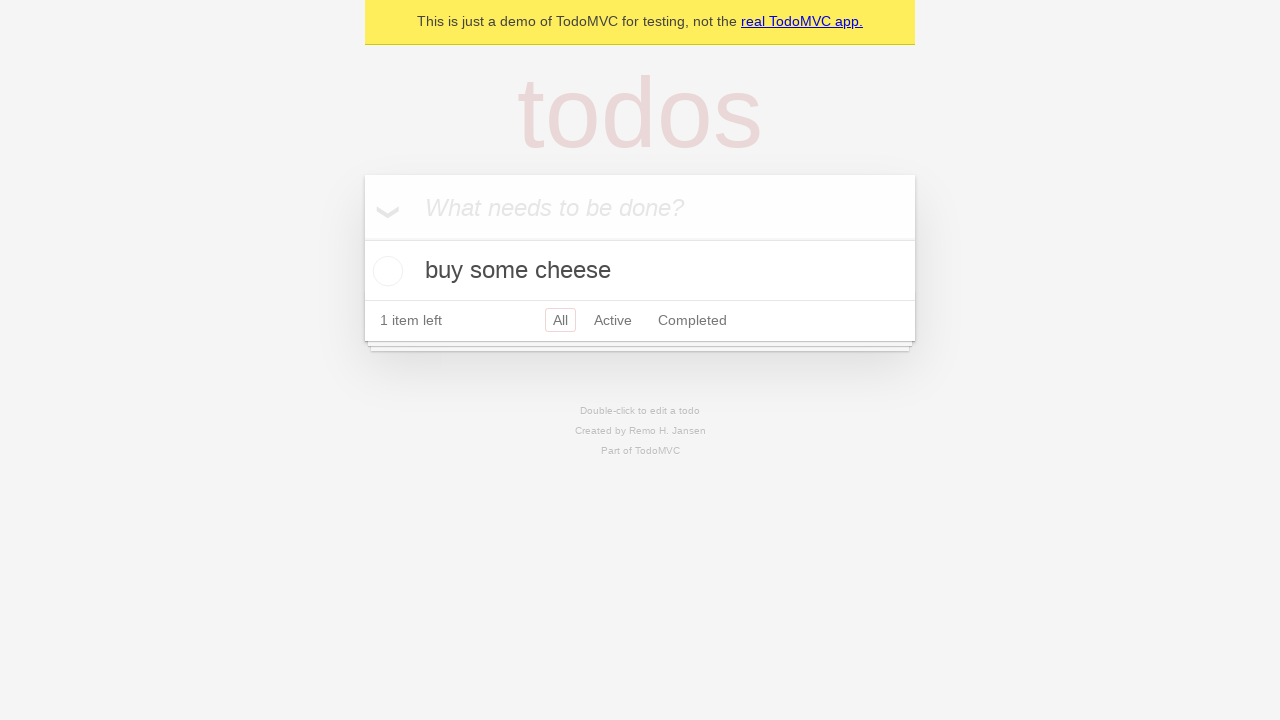

Filled todo input with 'feed the cat' on internal:attr=[placeholder="What needs to be done?"i]
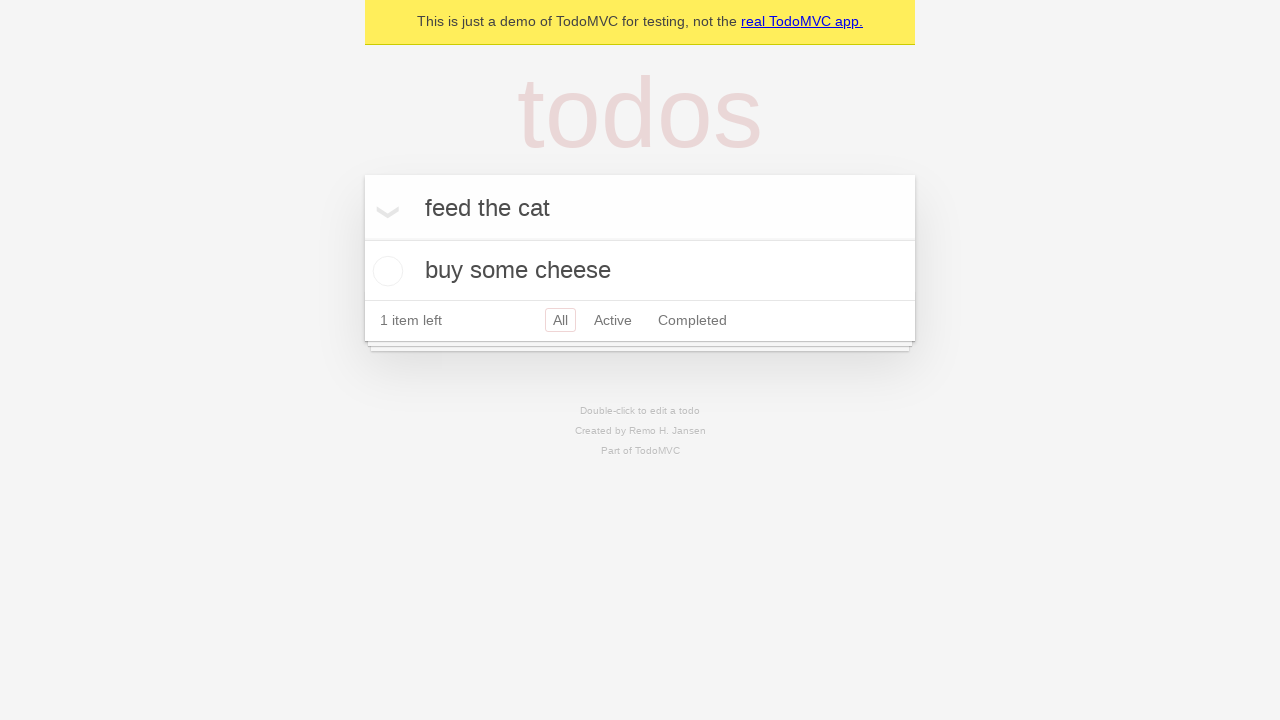

Pressed Enter to create todo 'feed the cat' on internal:attr=[placeholder="What needs to be done?"i]
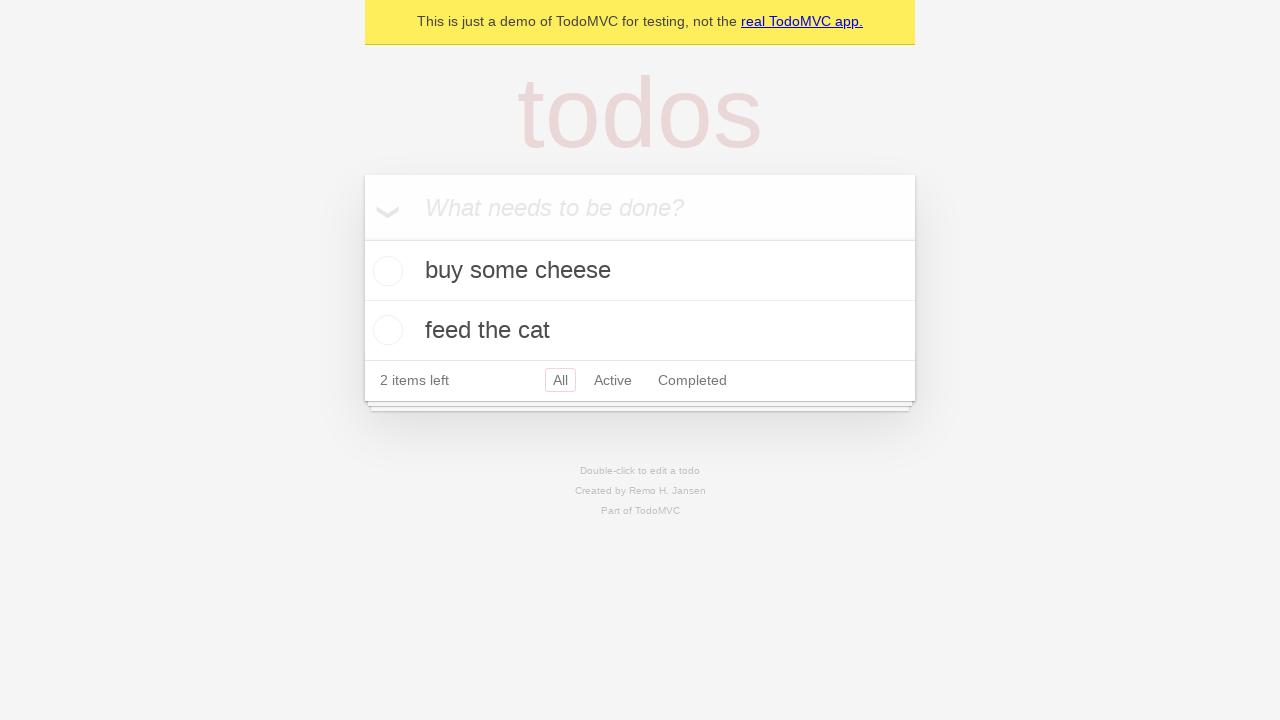

Located all todo items on the page
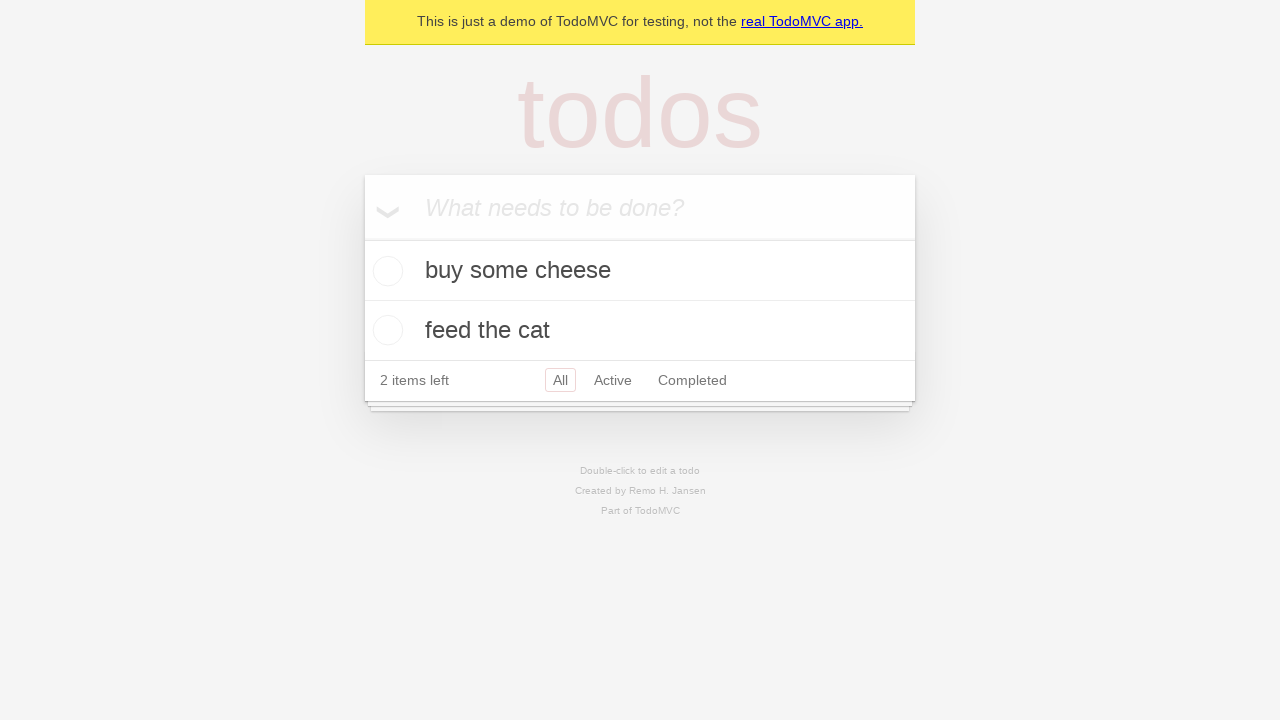

Located checkbox for first todo item
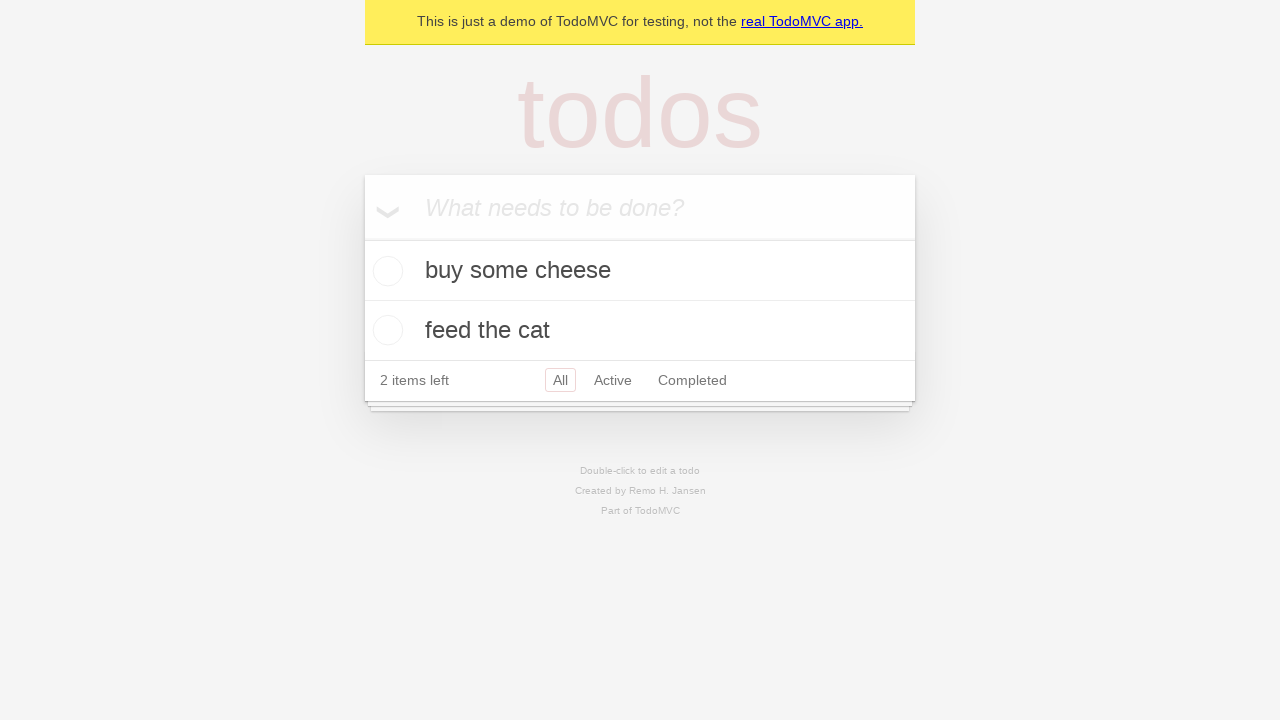

Checked the first todo item at (385, 271) on internal:testid=[data-testid="todo-item"s] >> nth=0 >> internal:role=checkbox
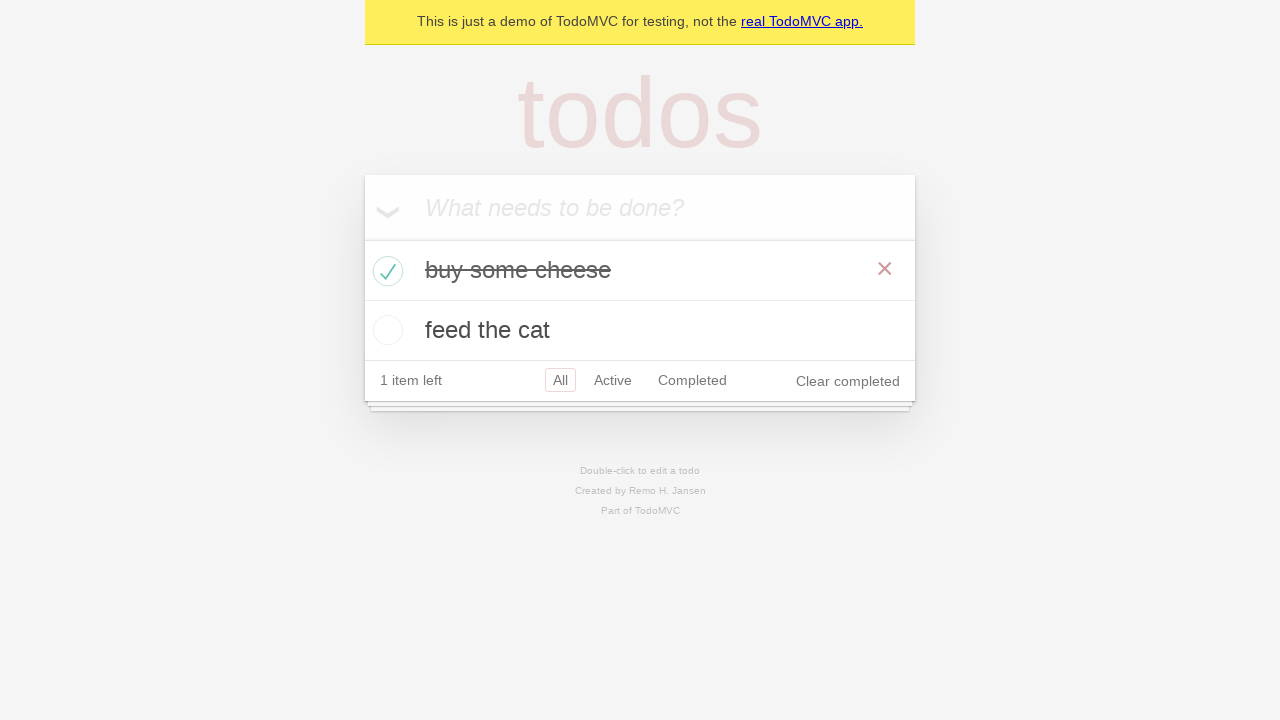

Reloaded the page to test data persistence
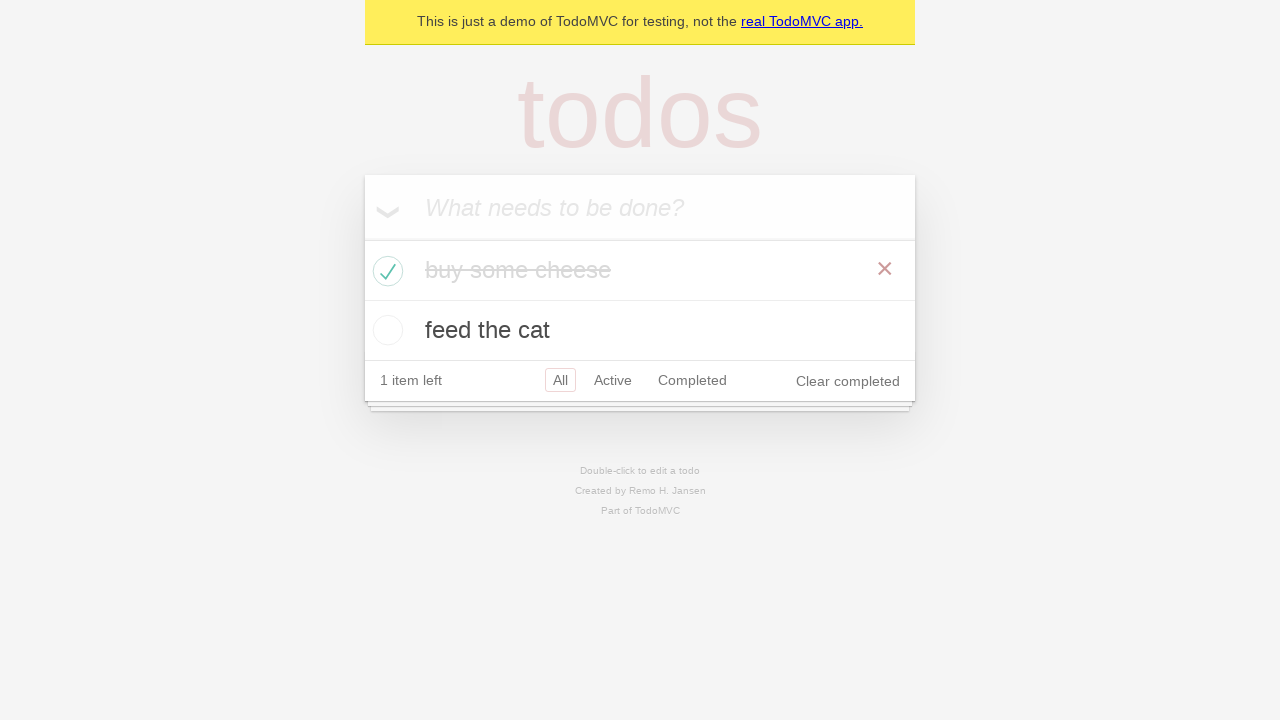

Todo items loaded after page reload
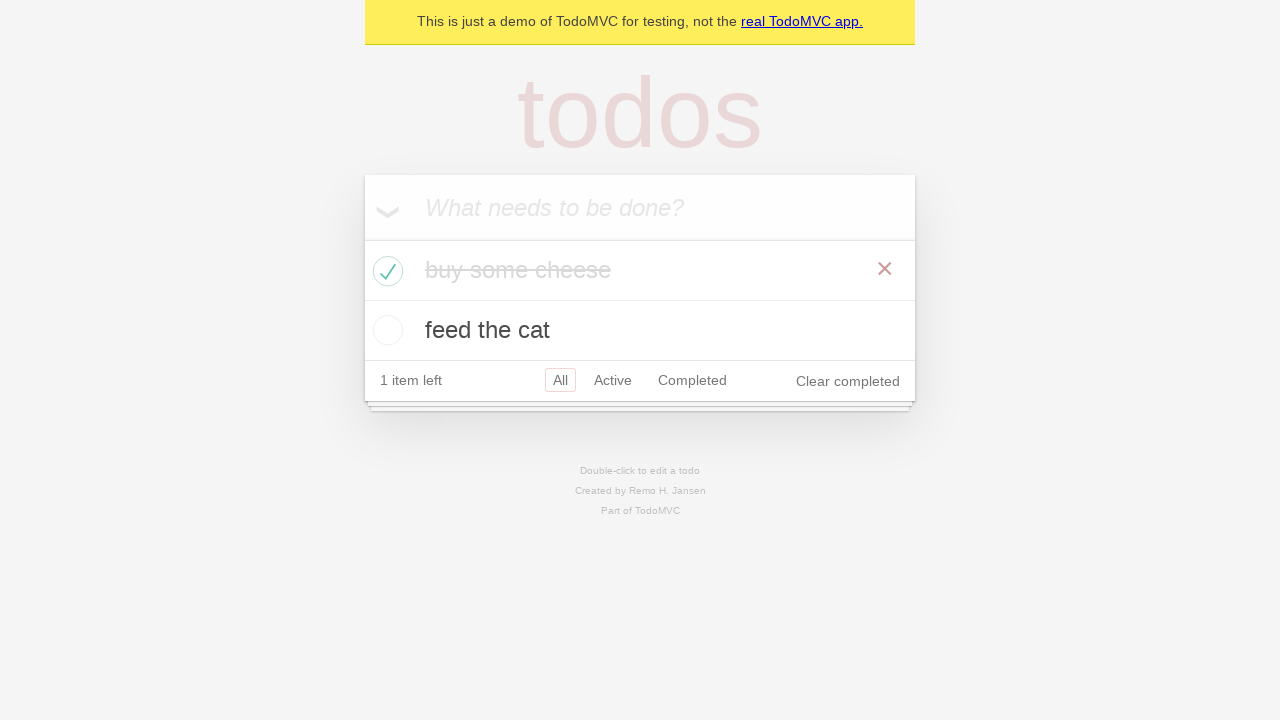

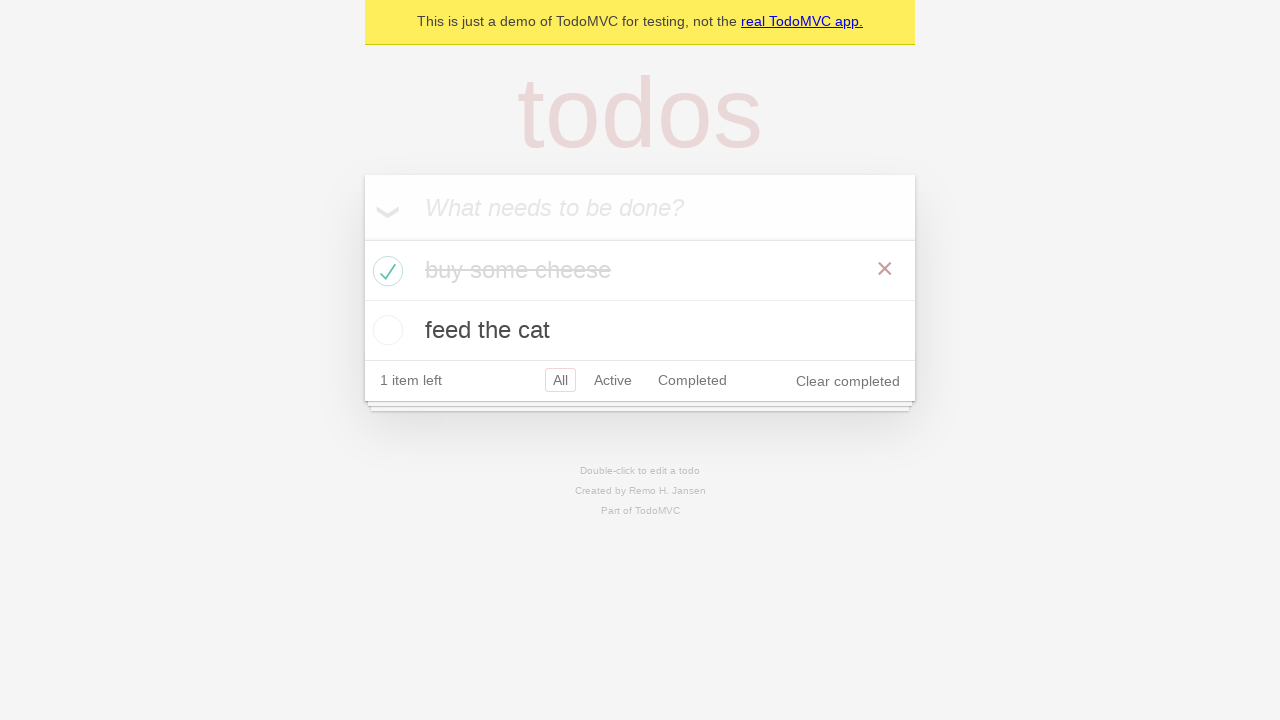